Tests iframe functionality by navigating to the frames page, clicking on iframe link, verifying header text, switching to iframe context, and verifying content inside the iframe

Starting URL: https://the-internet.herokuapp.com/

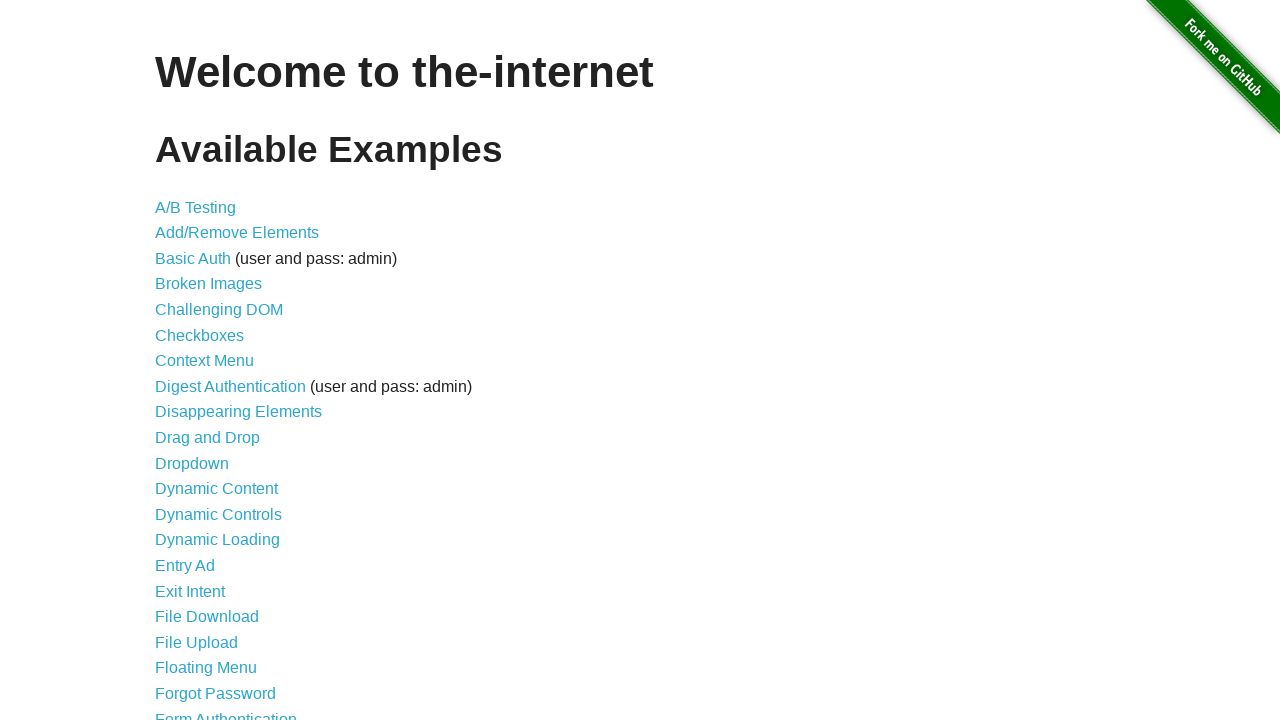

Clicked on Frames link in the homepage at (182, 361) on text=Frames
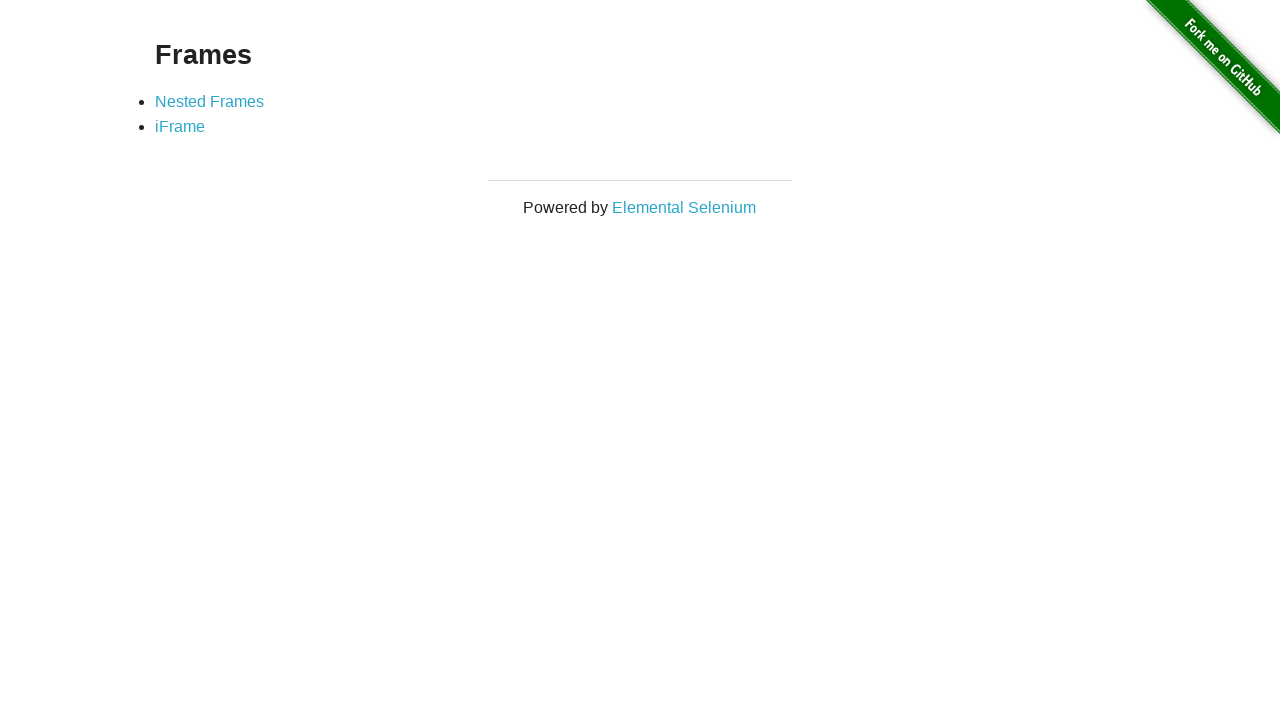

Clicked on iFrame link at (180, 127) on text=iFrame
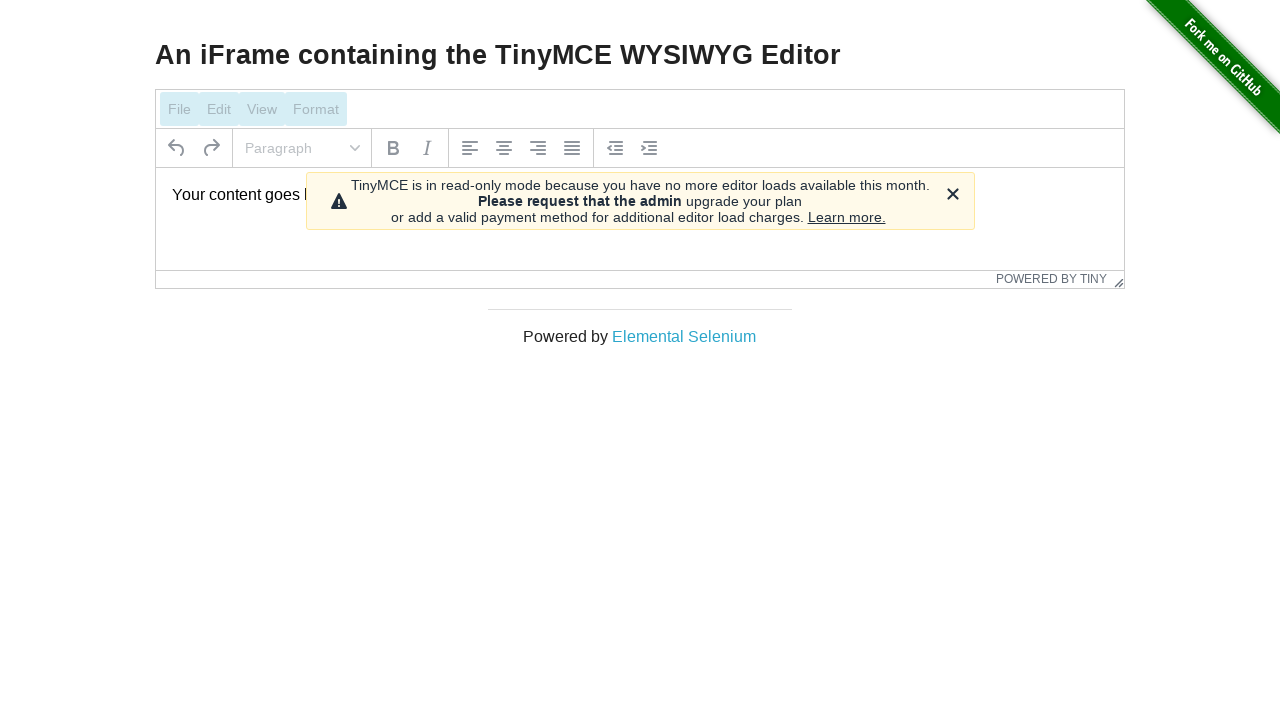

Verified header text 'An iFrame containing the TinyMCE WYSIWYG Editor' is displayed
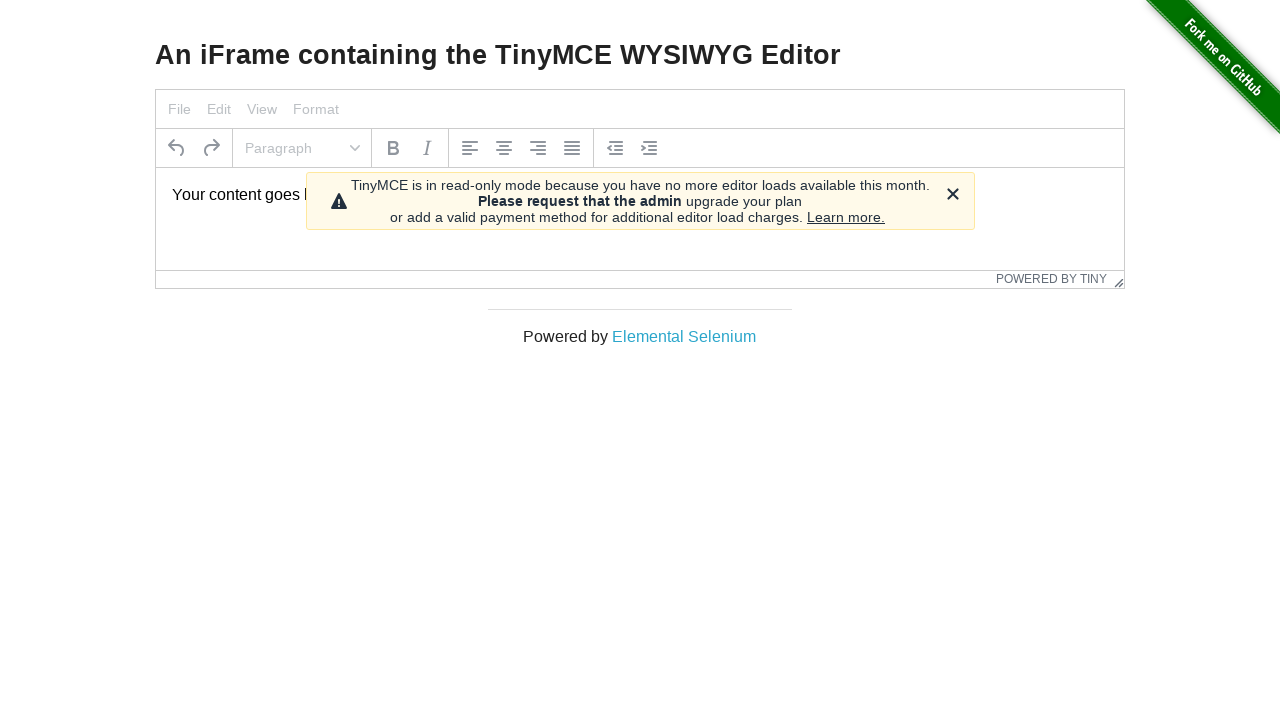

Located the first iframe on the page
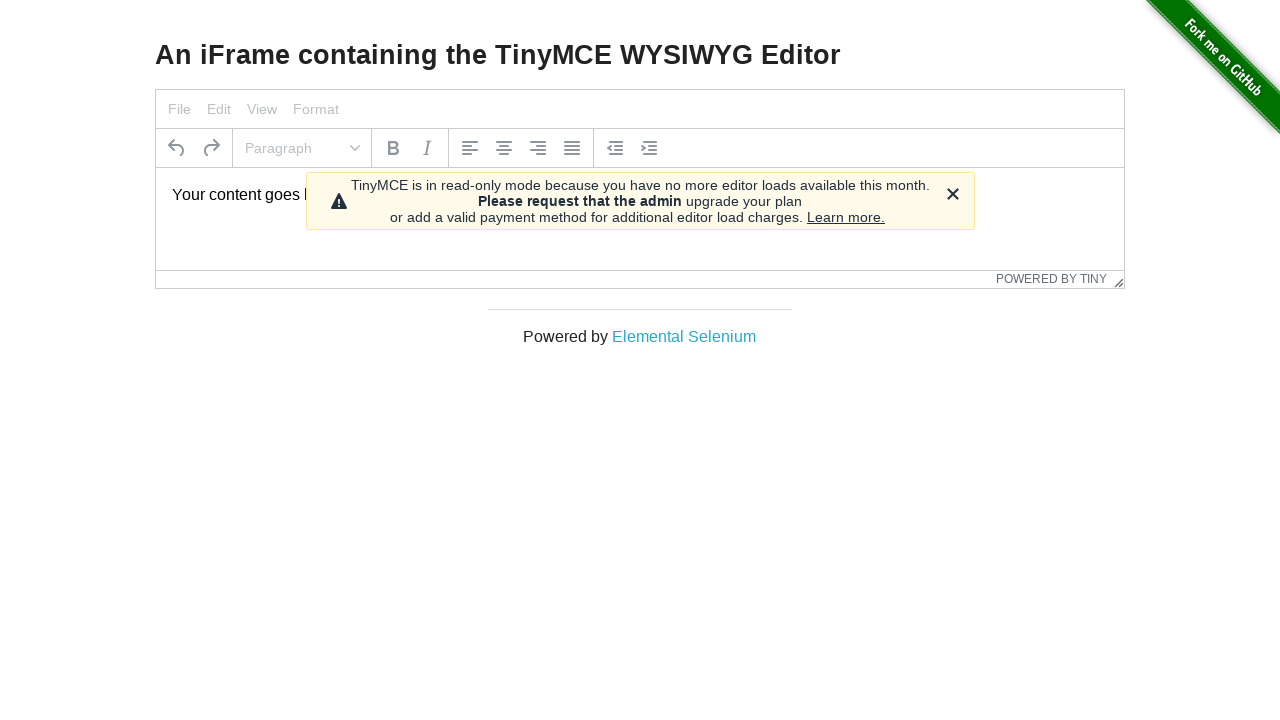

Waited for TinyMCE editor to load within iframe
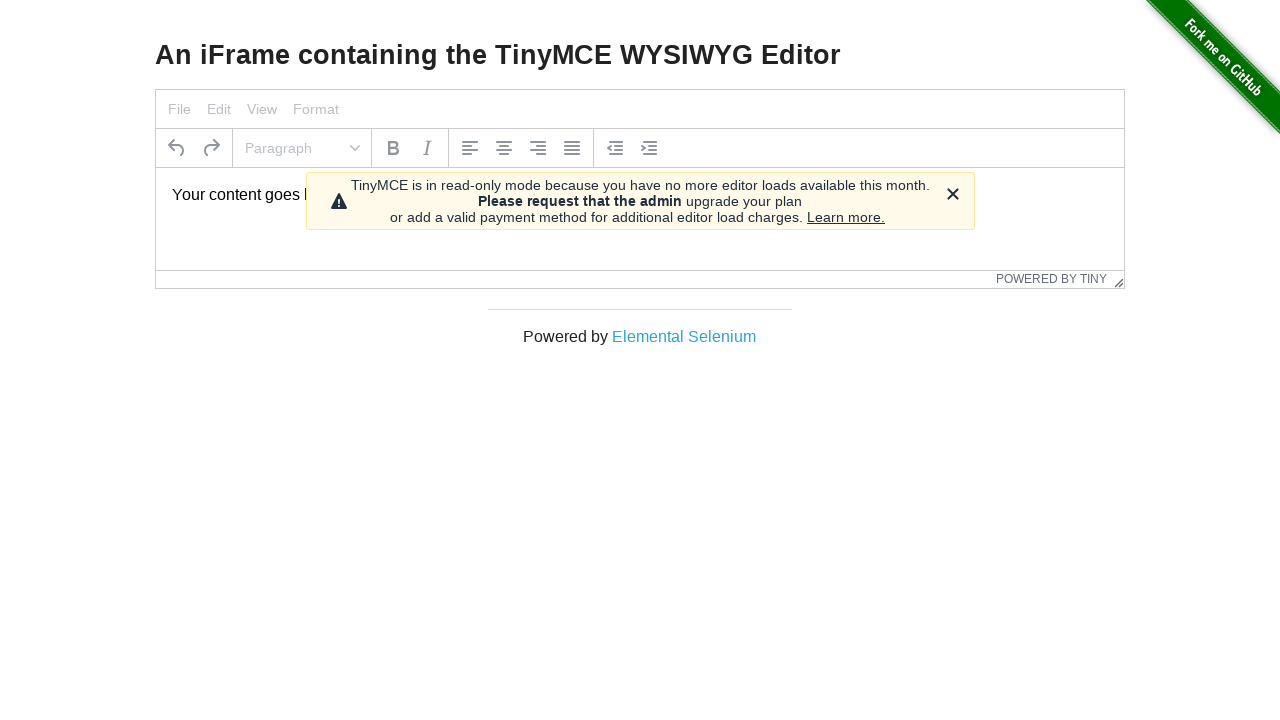

Verified default text 'Your content goes here.' is present in iframe editor
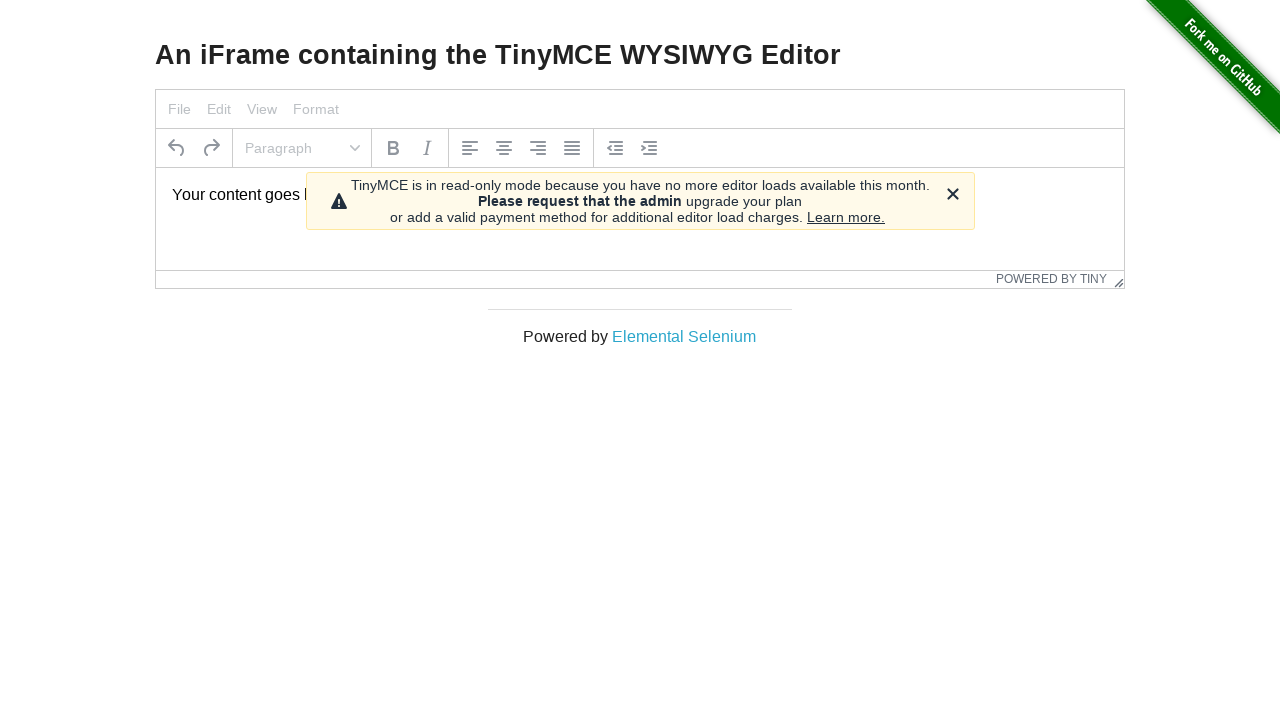

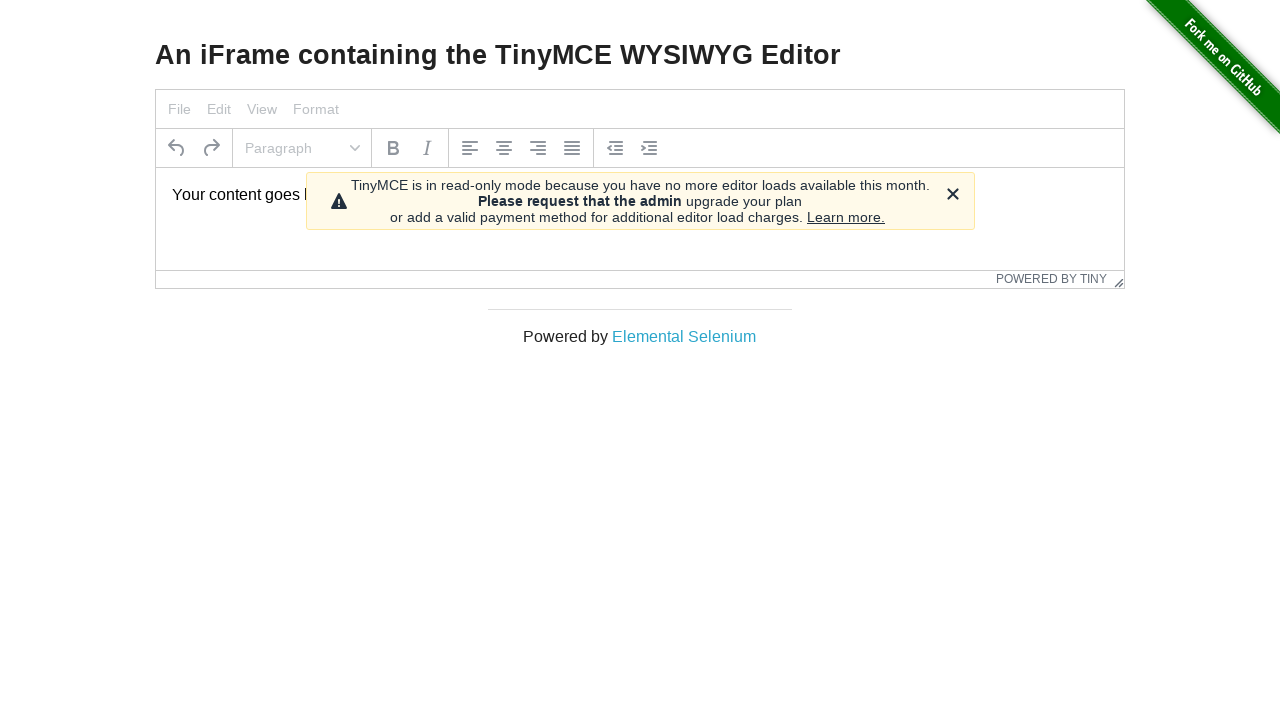